Tests date picker functionality by selecting a specific date (July 12, 2027) through calendar navigation and verifying the selected values

Starting URL: https://rahulshettyacademy.com/seleniumPractise/#/offers

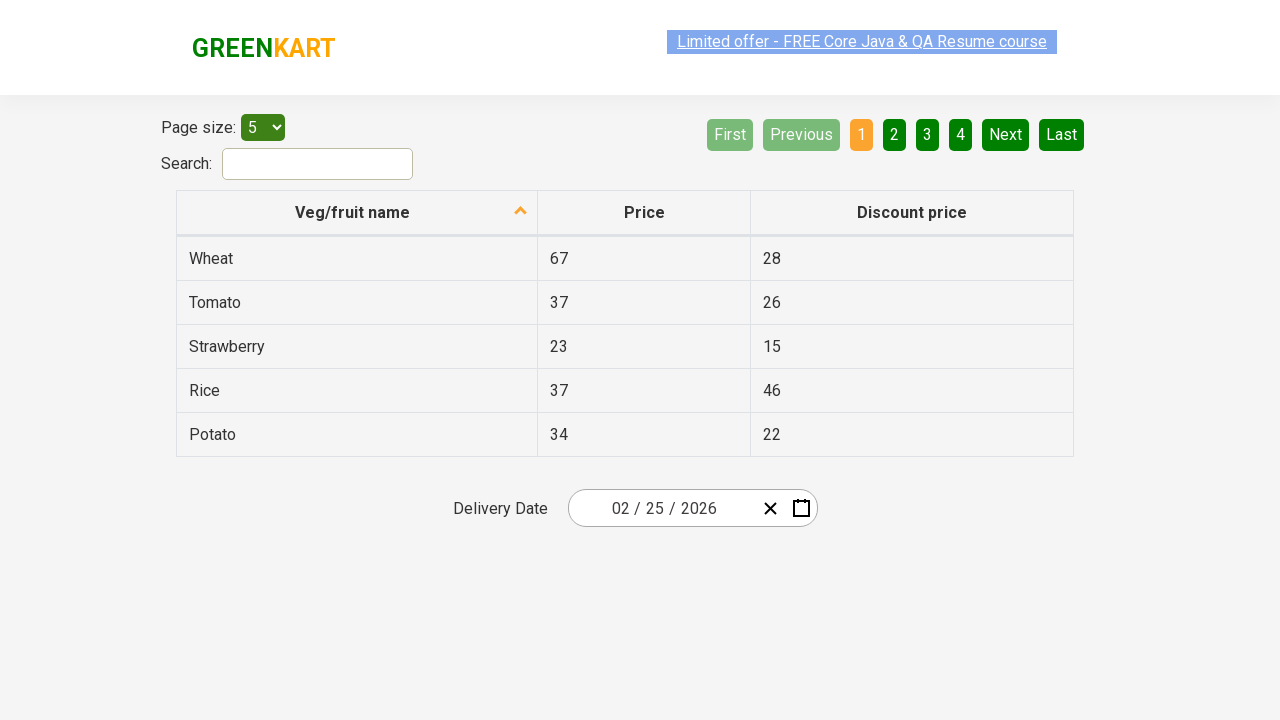

Clicked calendar picker icon to open date picker at (801, 508) on .react-date-picker__calendar-button__icon.react-date-picker__button__icon
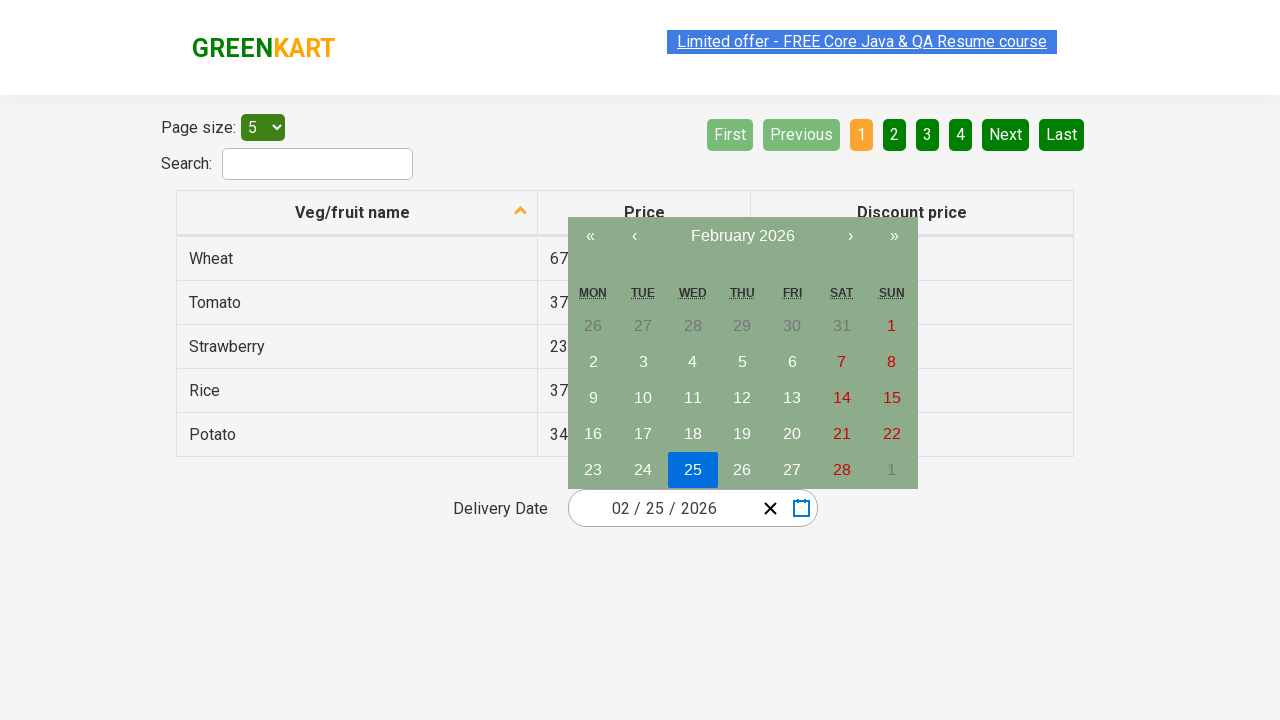

Clicked navigation label to access year selection at (742, 236) on .react-calendar__navigation__label
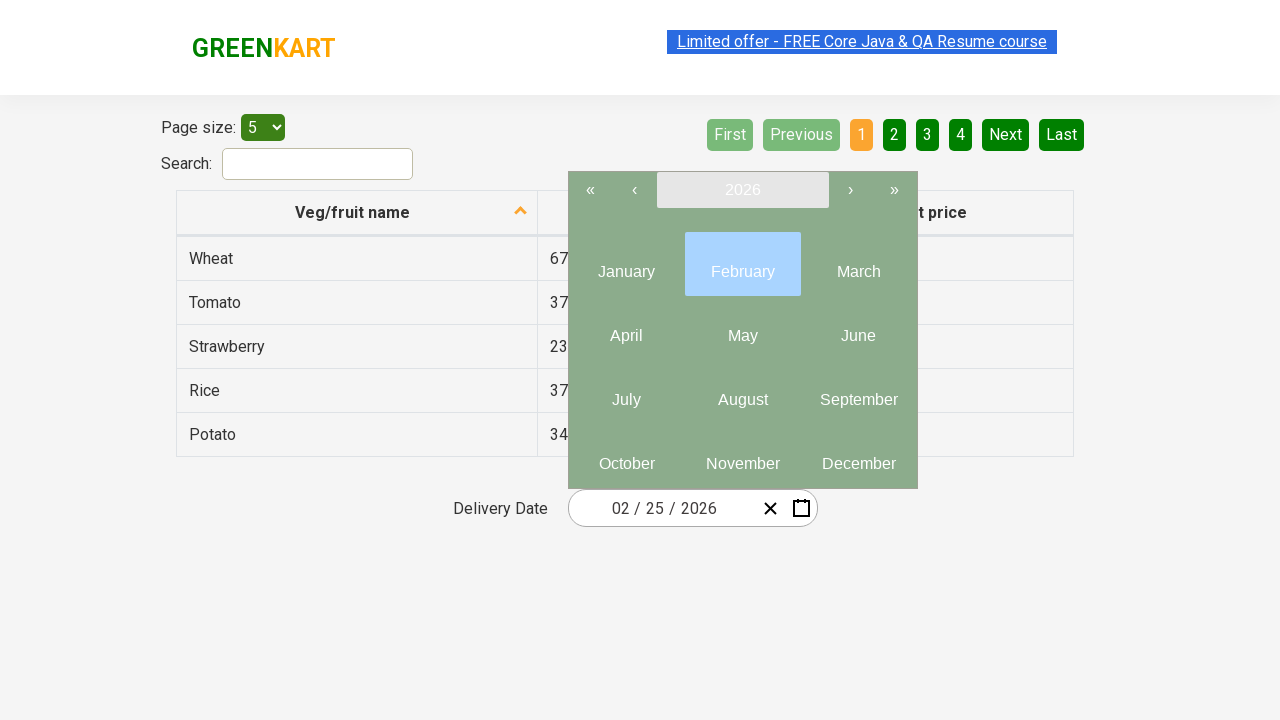

Clicked year label text to confirm year view navigation at (742, 190) on .react-calendar__navigation__label__labelText
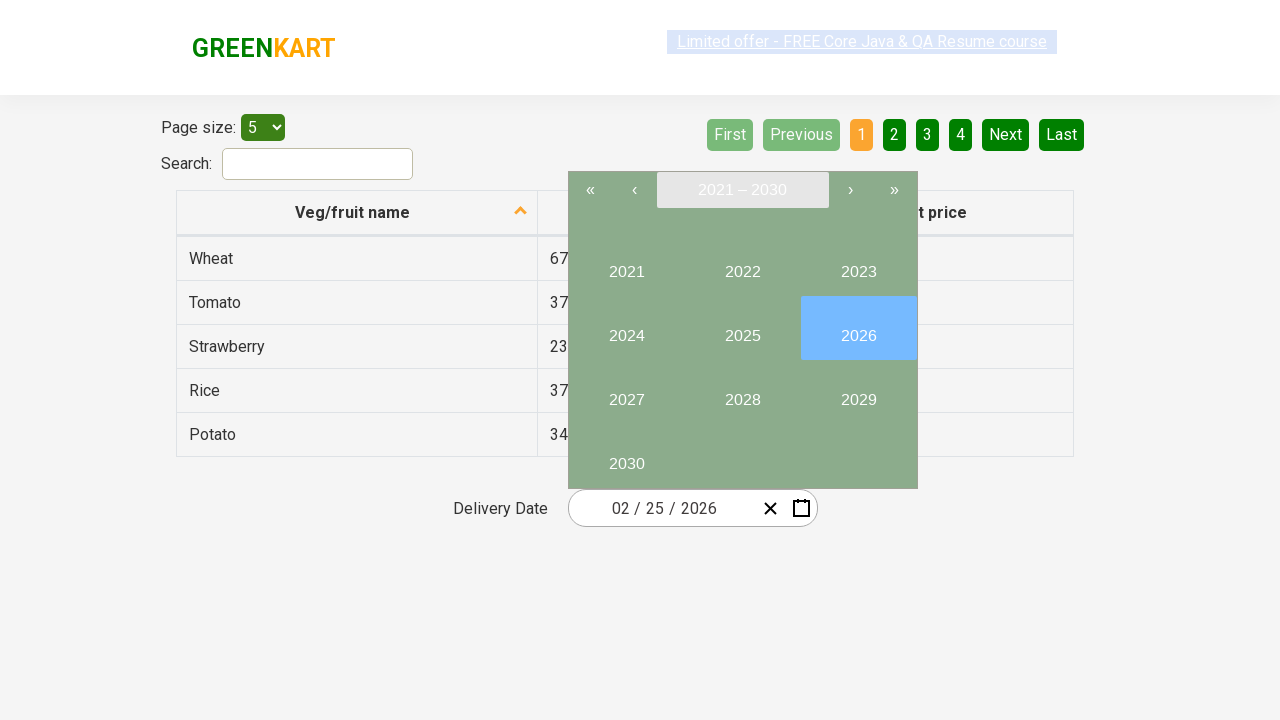

Selected year 2027 from year picker at (626, 392) on button:has-text('2027')
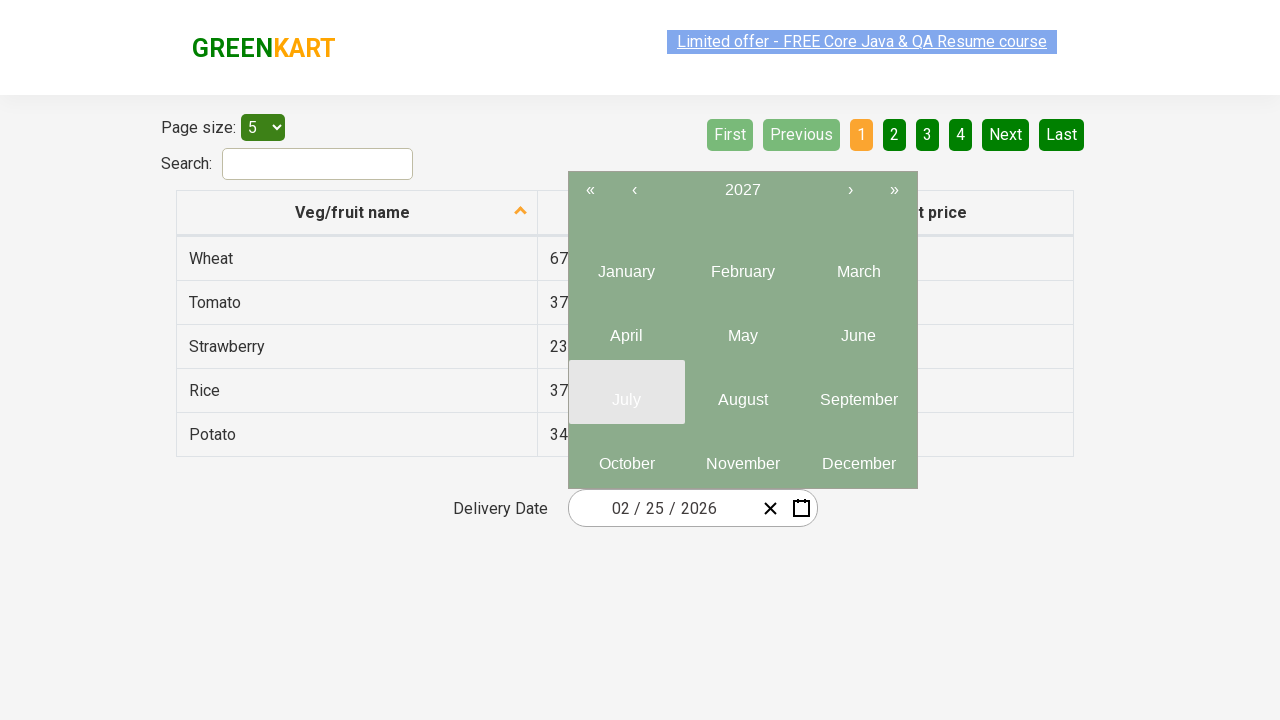

Selected month 7 (July) from month picker at (626, 392) on .react-calendar__year-view__months__month >> nth=6
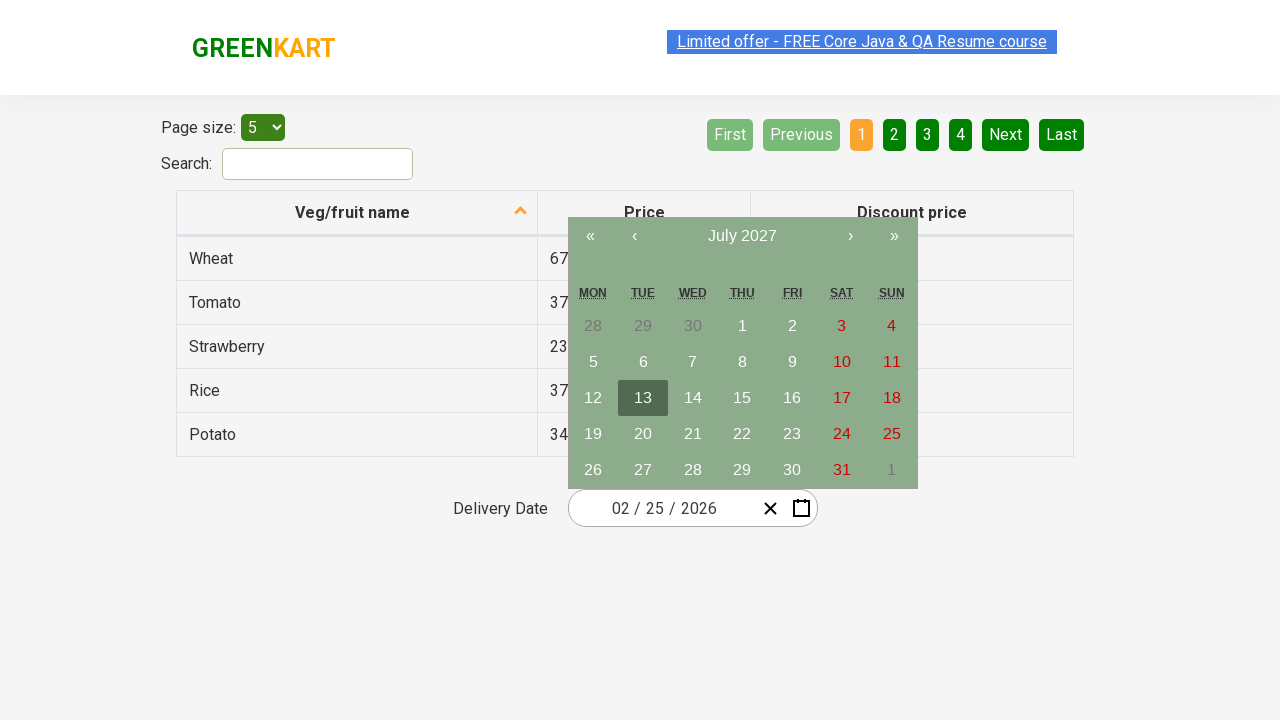

Selected day 12 from day picker at (593, 398) on button abbr:has-text('12')
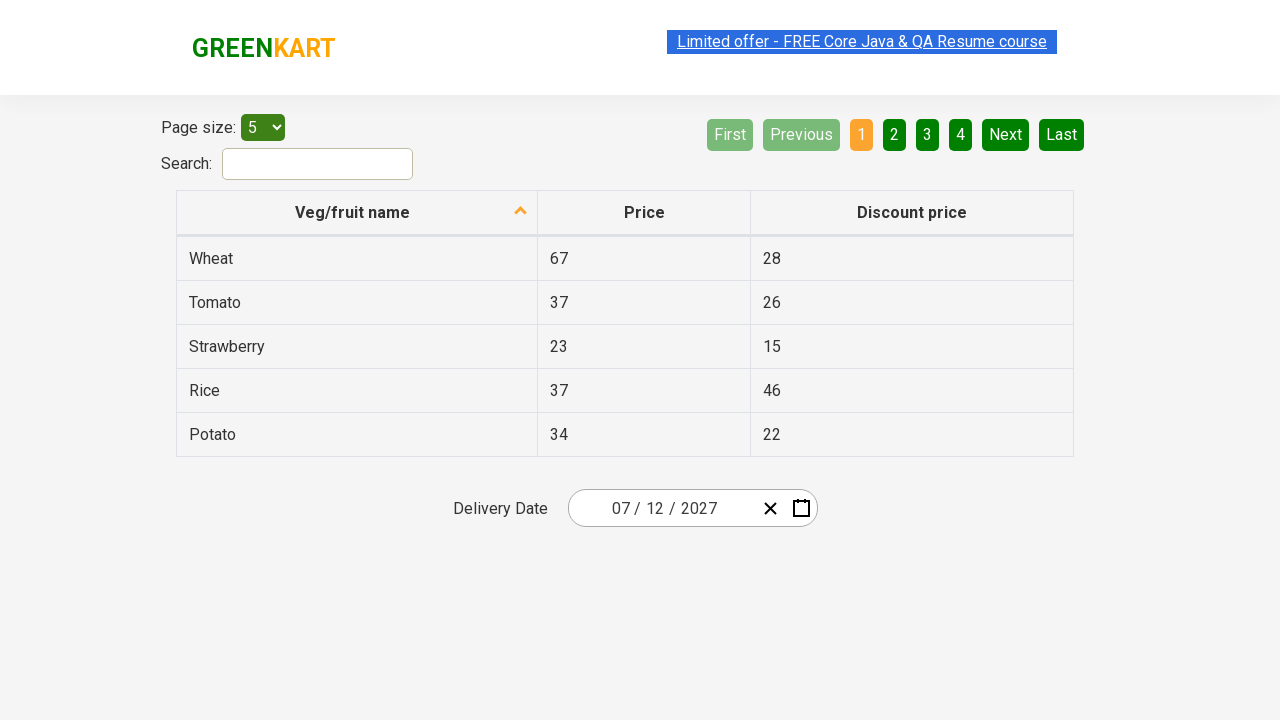

Retrieved selected month value: 7
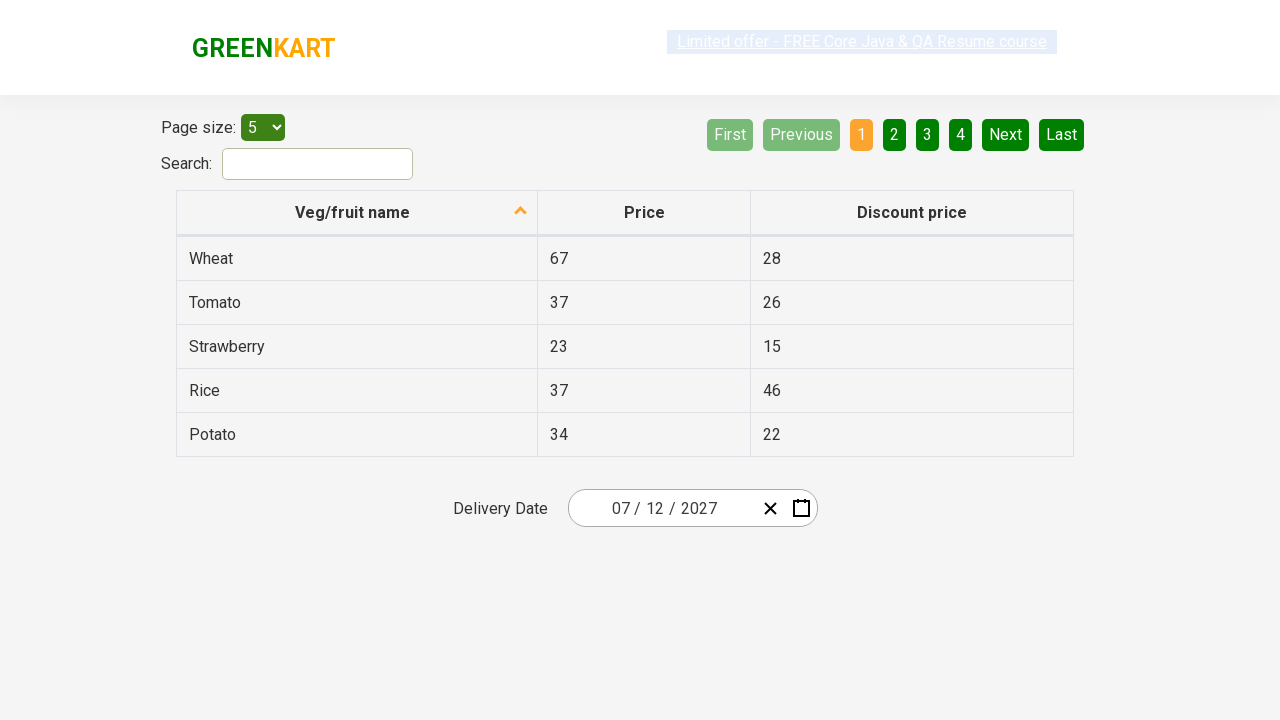

Retrieved selected day value: 12
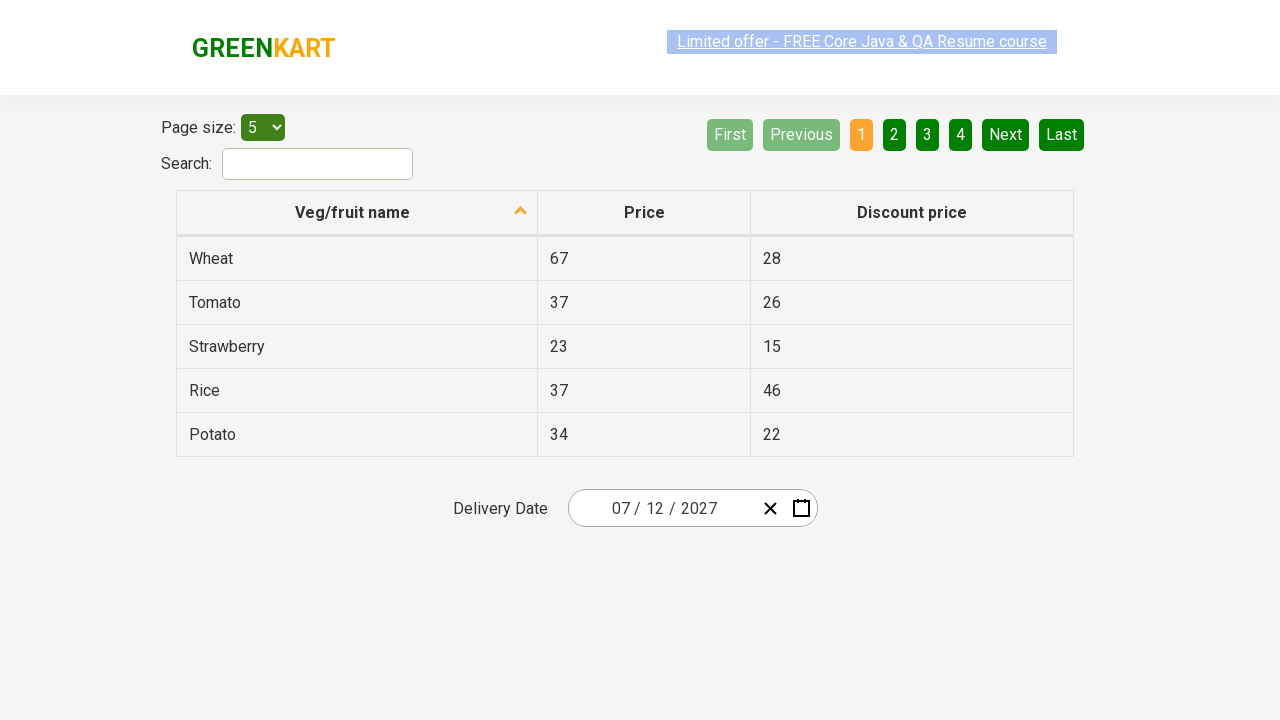

Retrieved selected year value: 2027
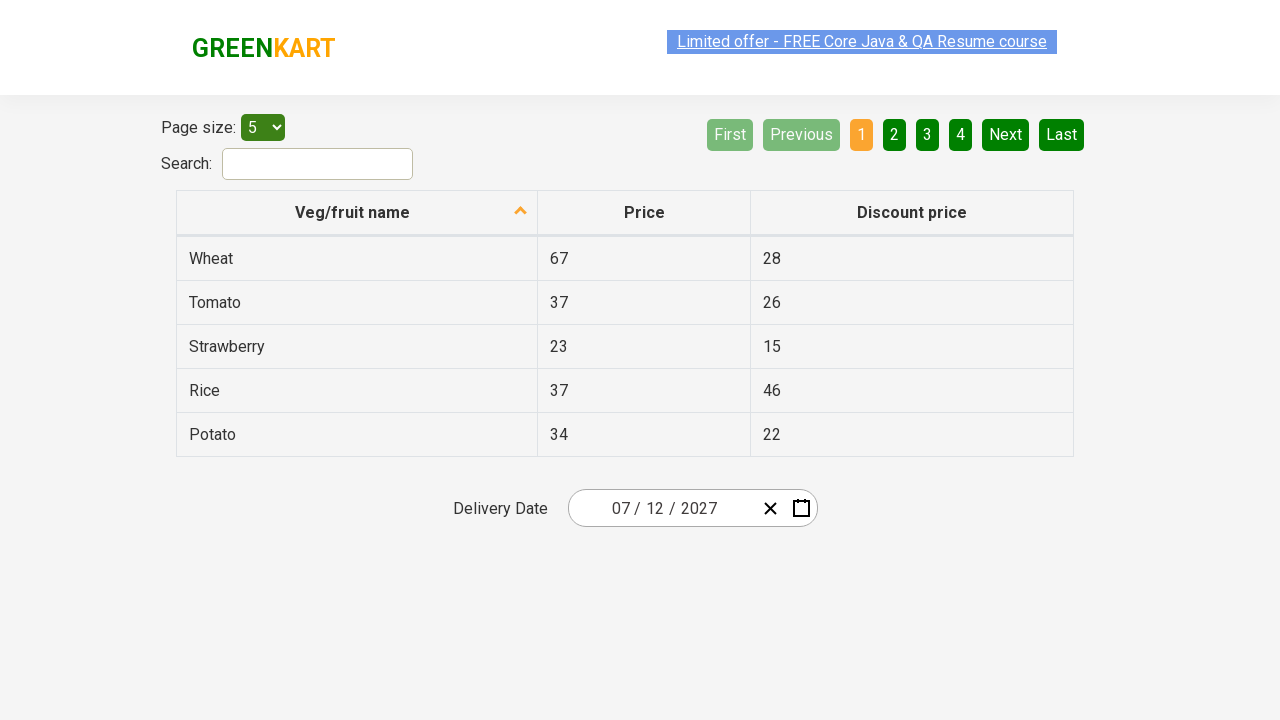

Verified selected month 7 matches expected value 7
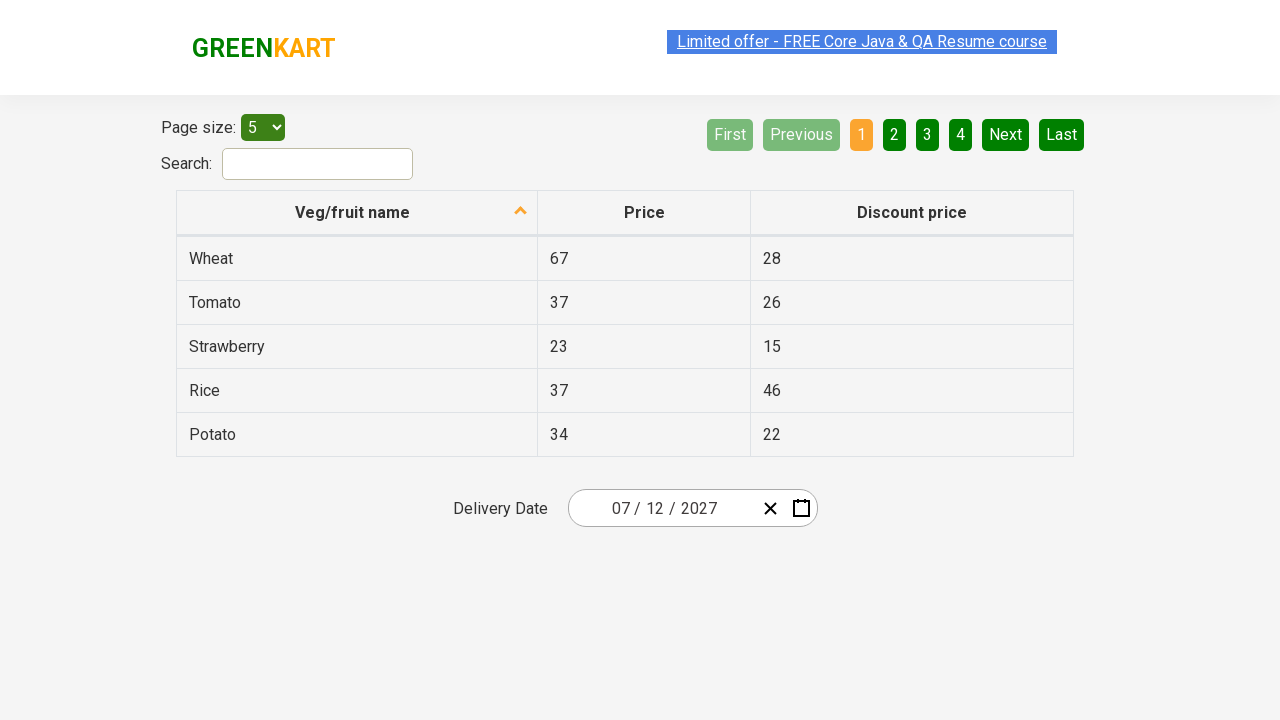

Verified selected day 12 matches expected value 12
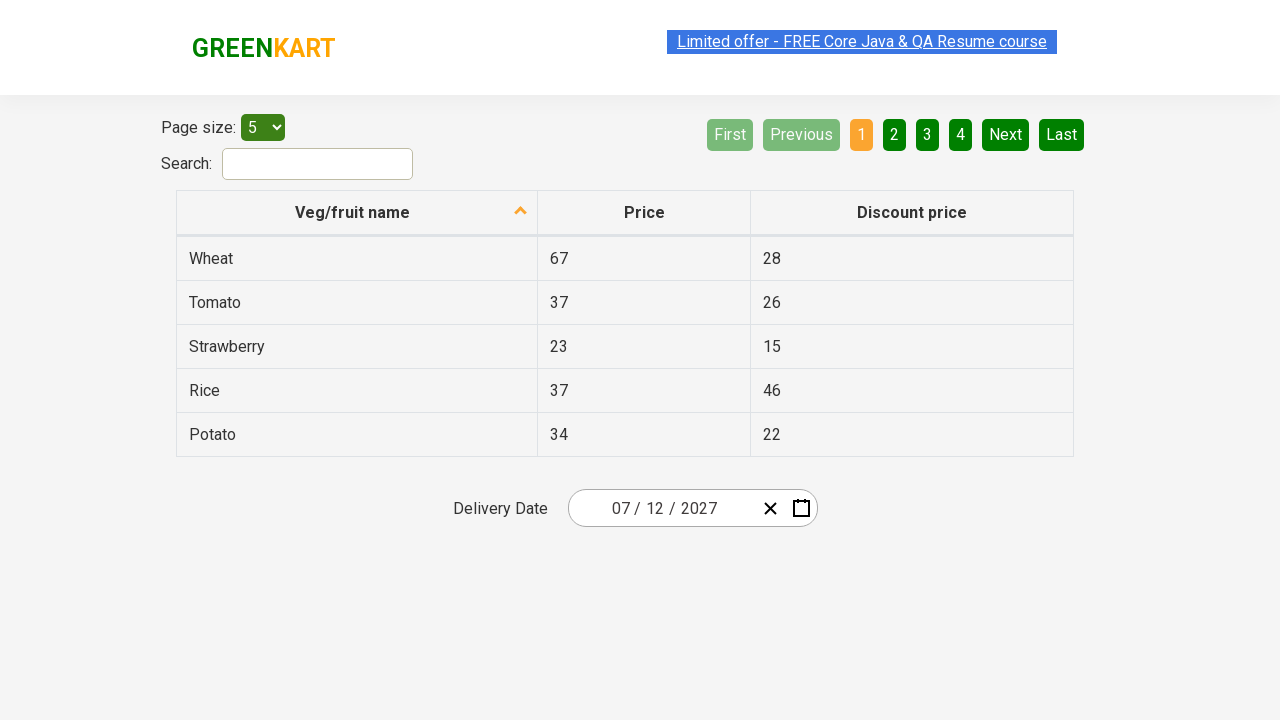

Verified selected year 2027 matches expected value 2027
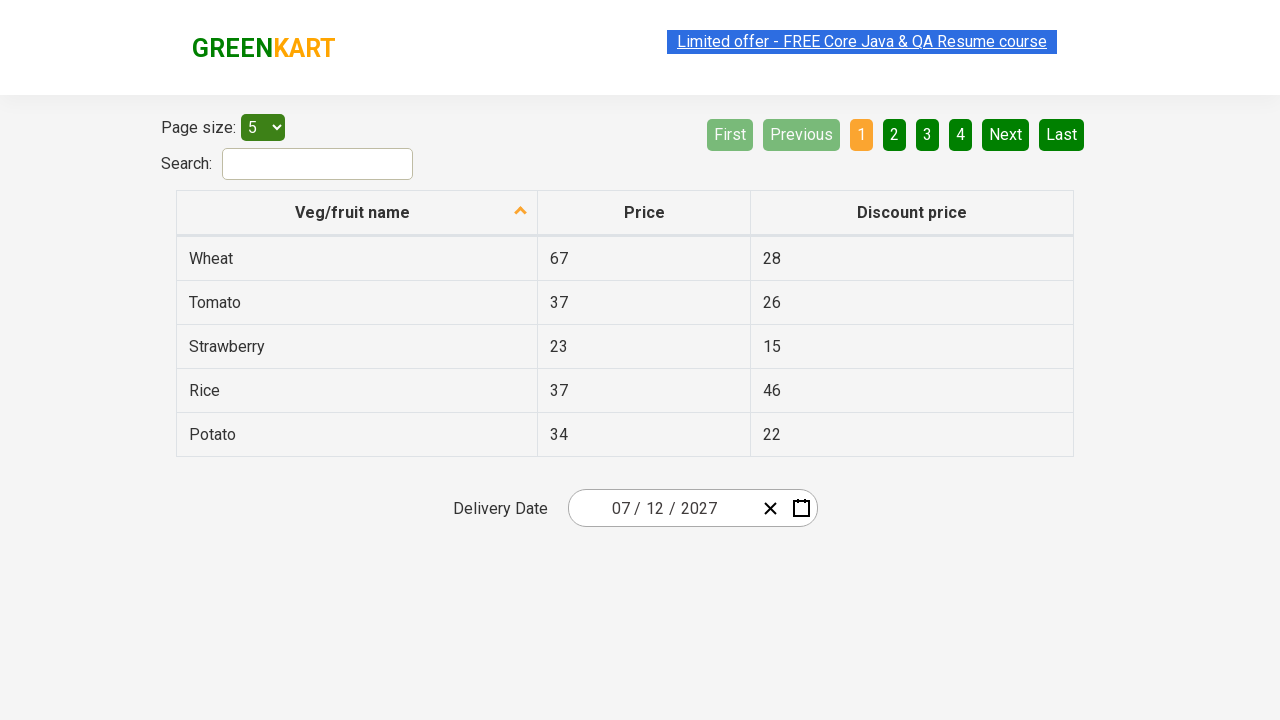

Retrieved all date input fields for comprehensive verification
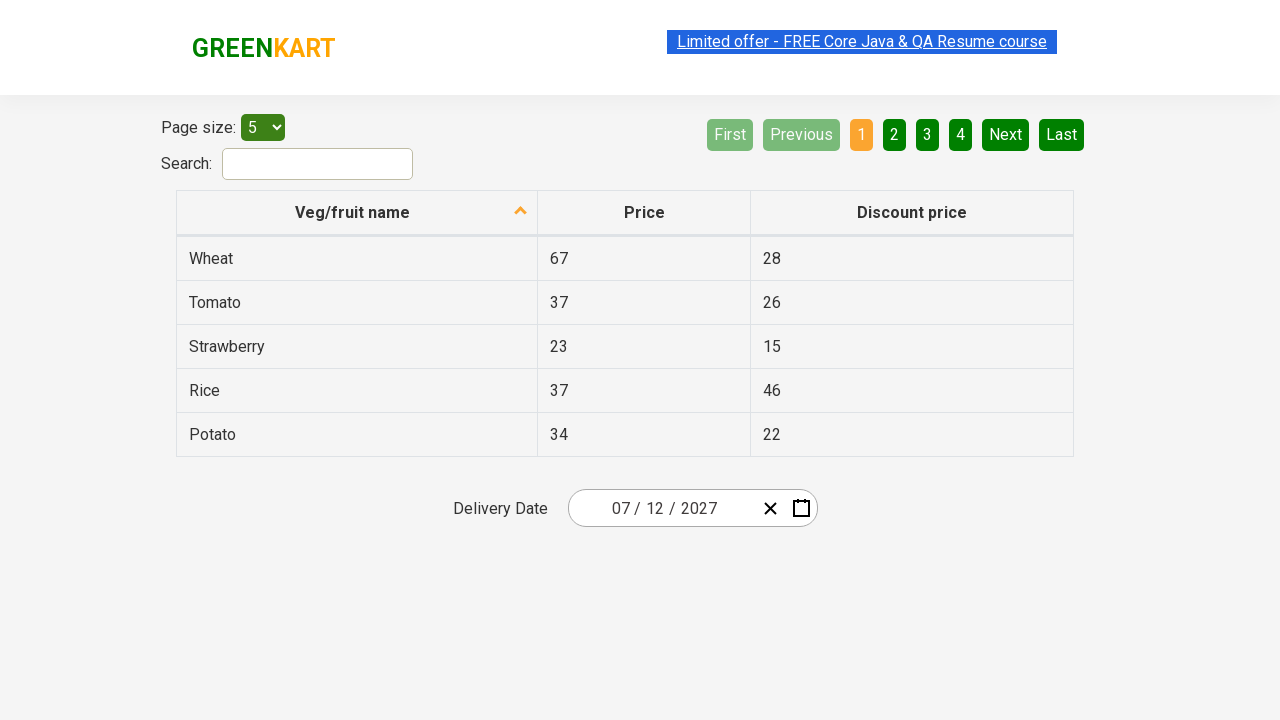

Verified input field 0 value '7' matches expected '7'
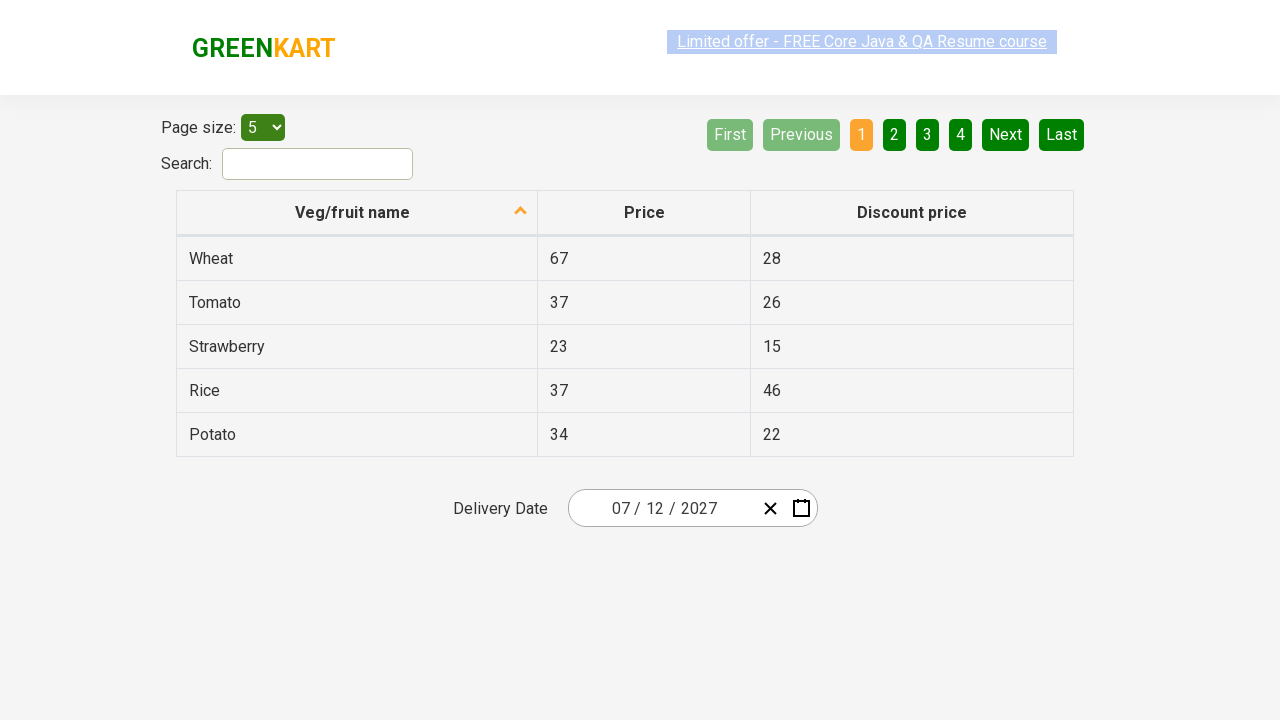

Verified input field 1 value '12' matches expected '12'
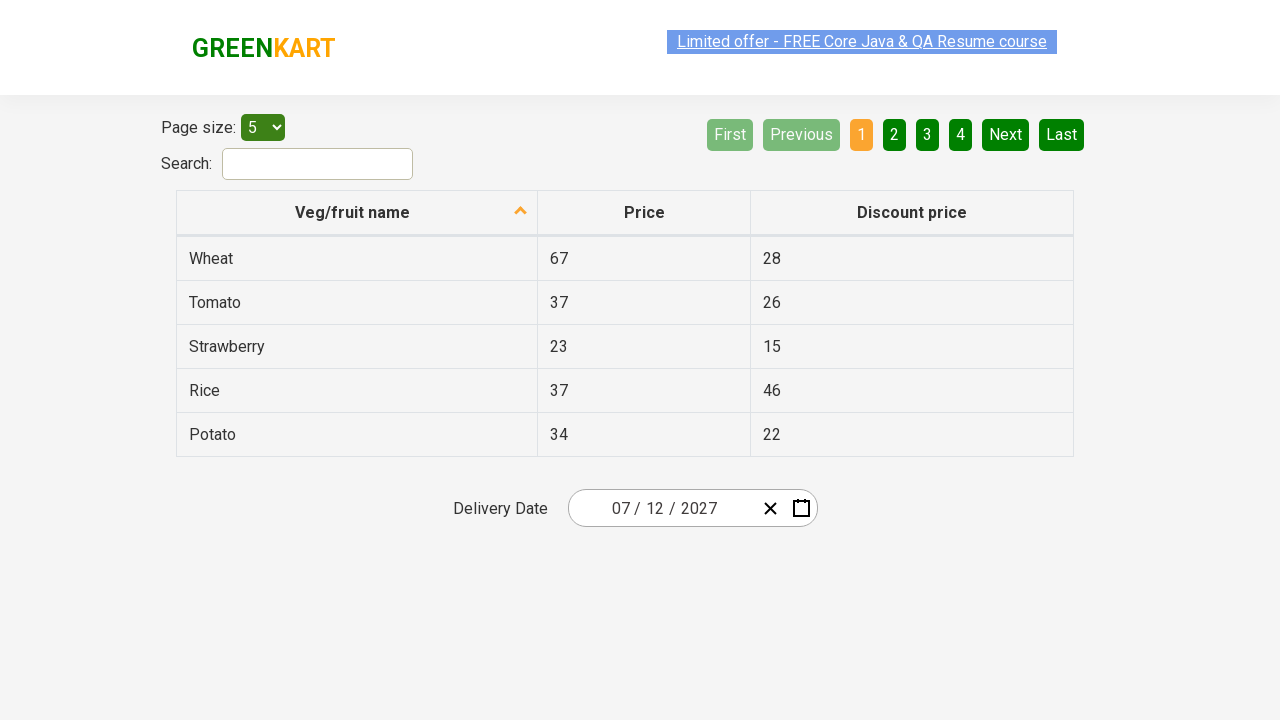

Verified input field 2 value '2027' matches expected '2027'
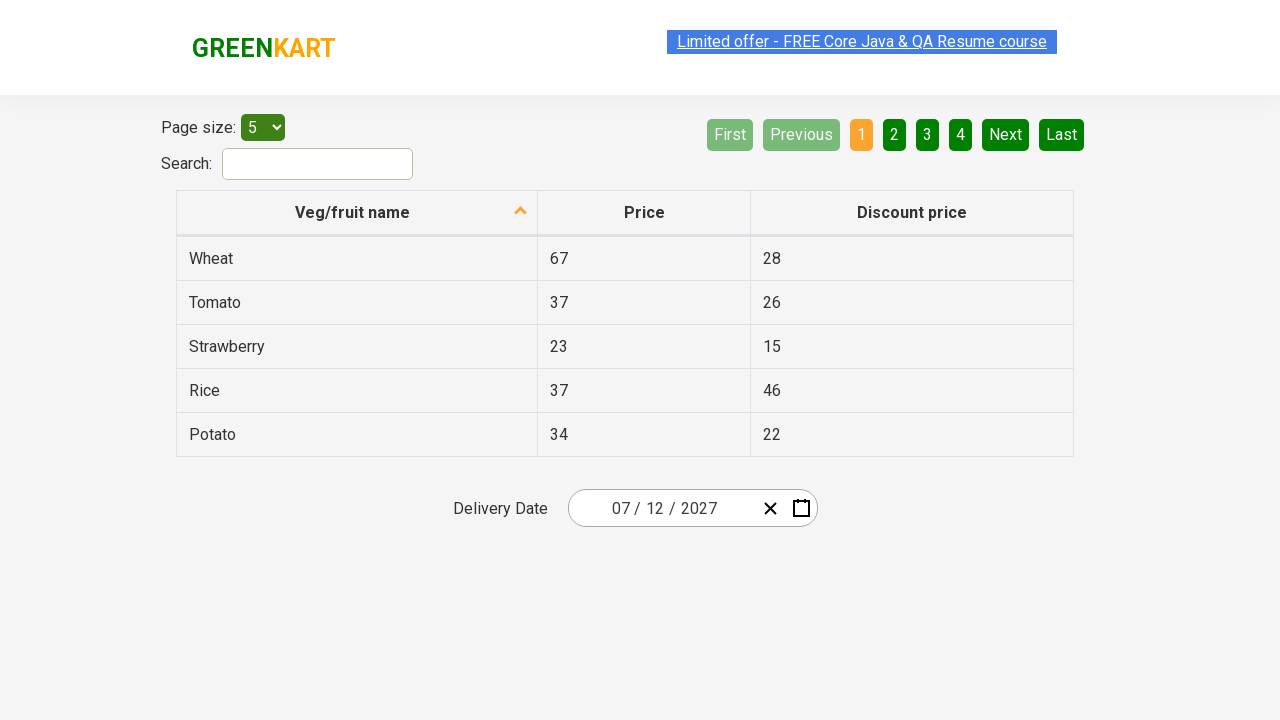

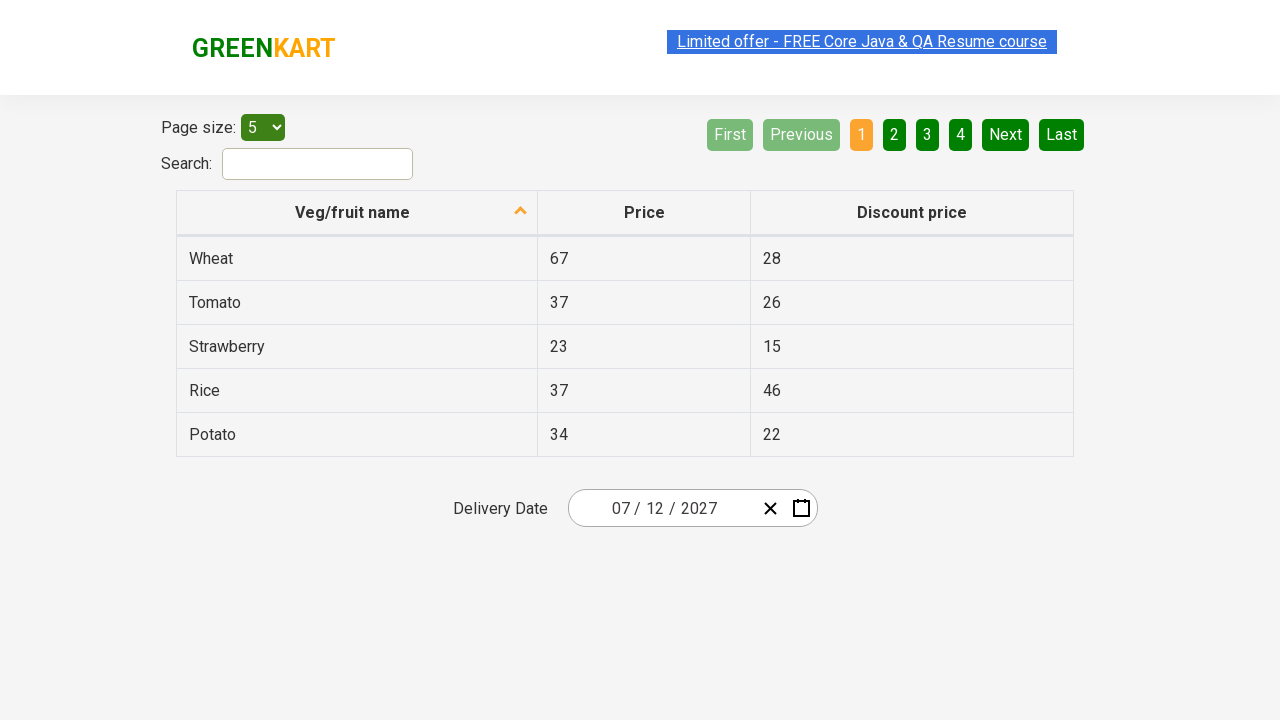